Clicks on Golf category from home page

Starting URL: https://bearstore-testsite.smartbear.com/

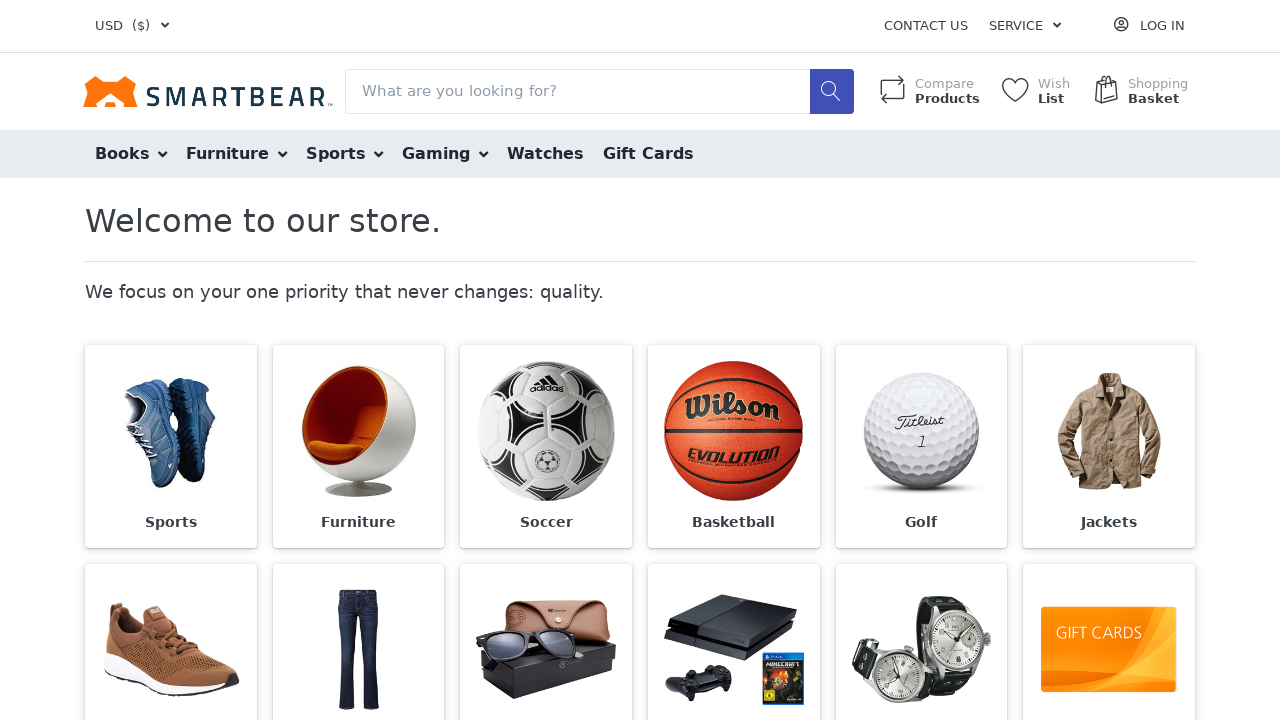

Clicked on Golf category from home page at (921, 522) on (//span[text()='Golf'])[2]
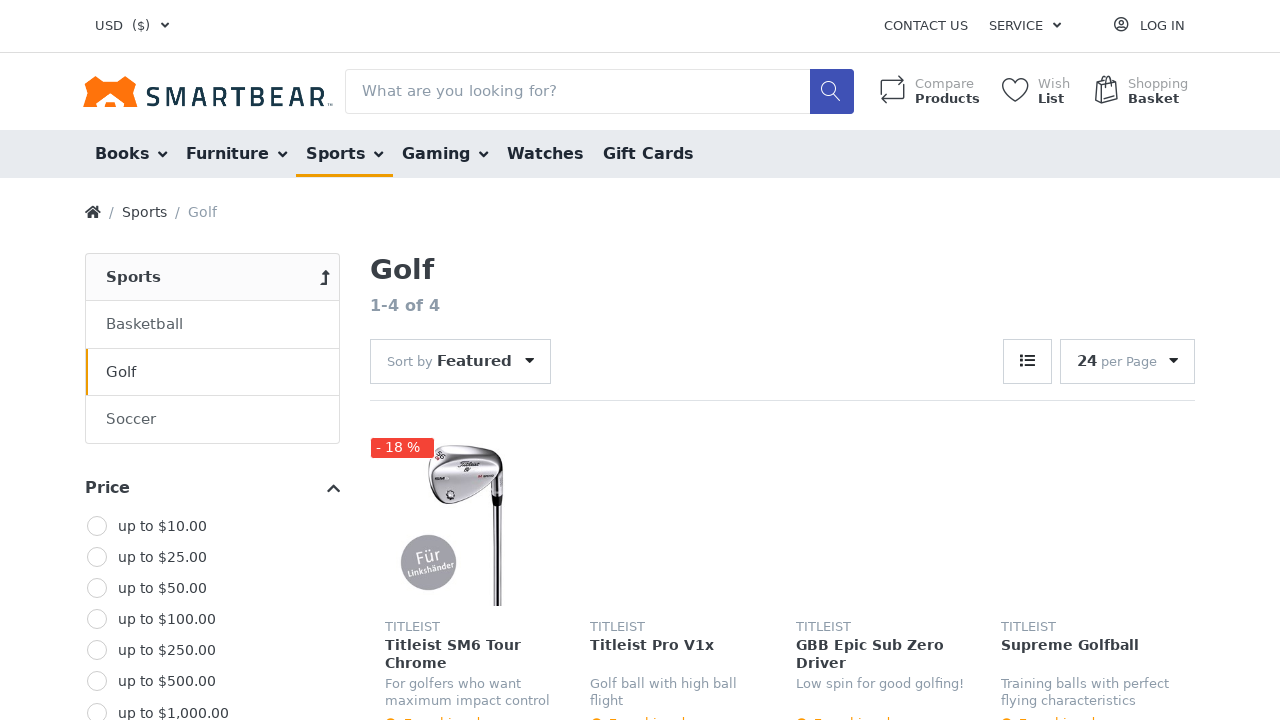

Golf category page loaded
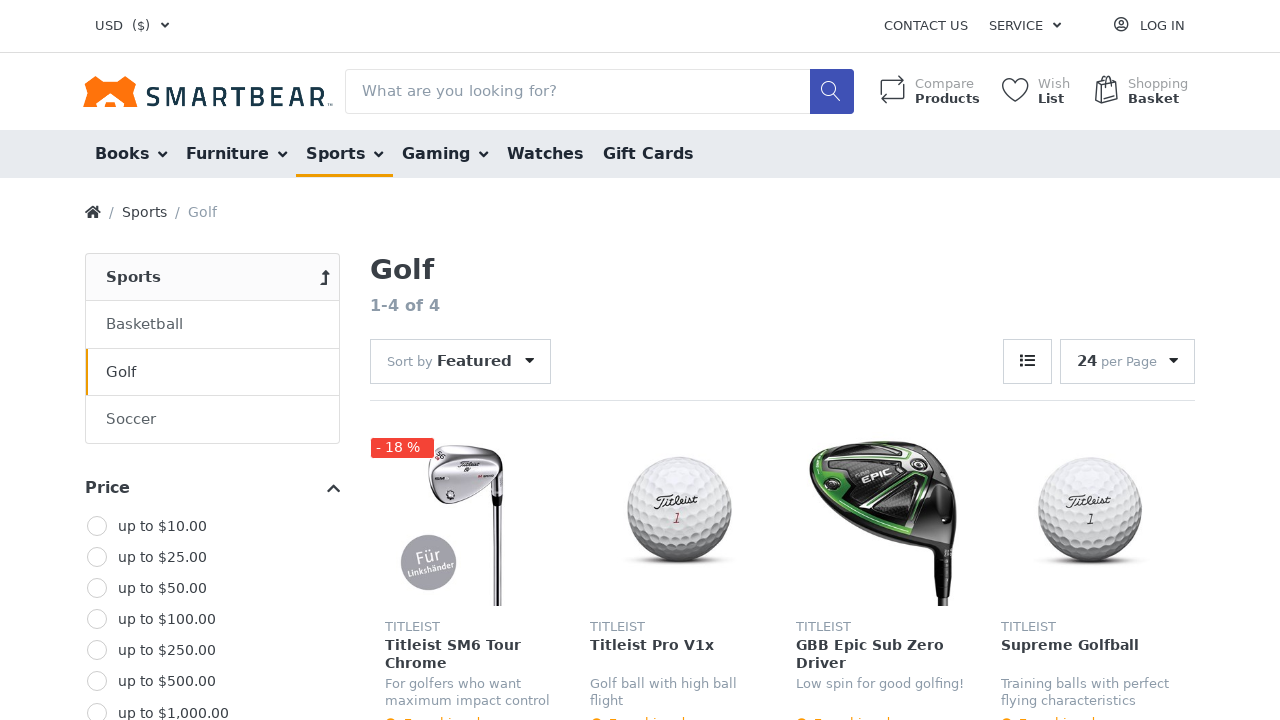

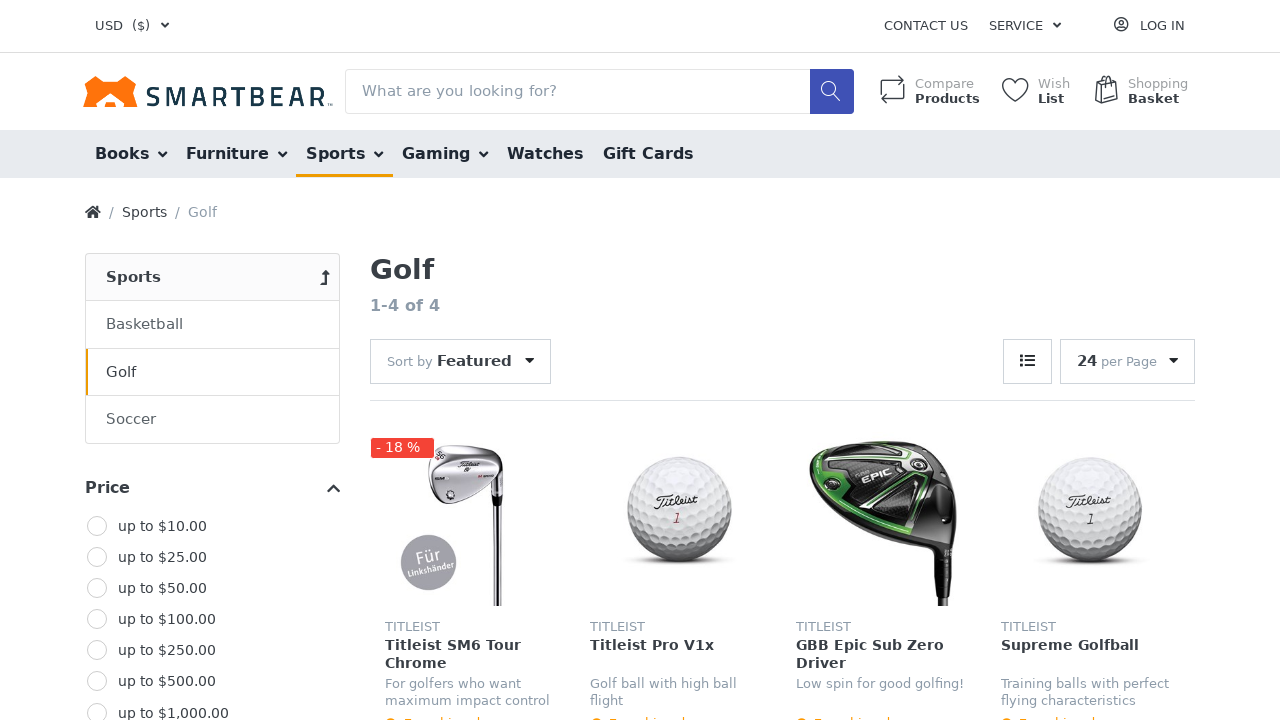